Tests number input field by pressing arrow up and typing numeric values.

Starting URL: http://the-internet.herokuapp.com/inputs

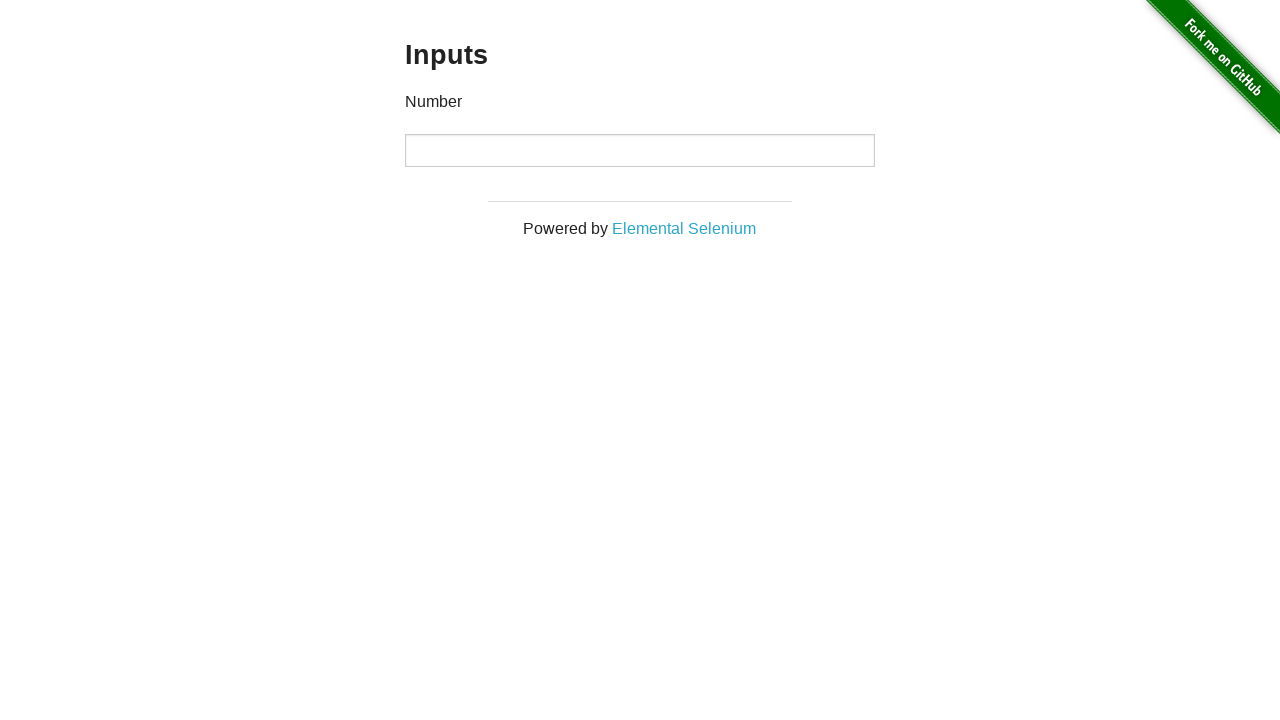

Number input field loaded and ready
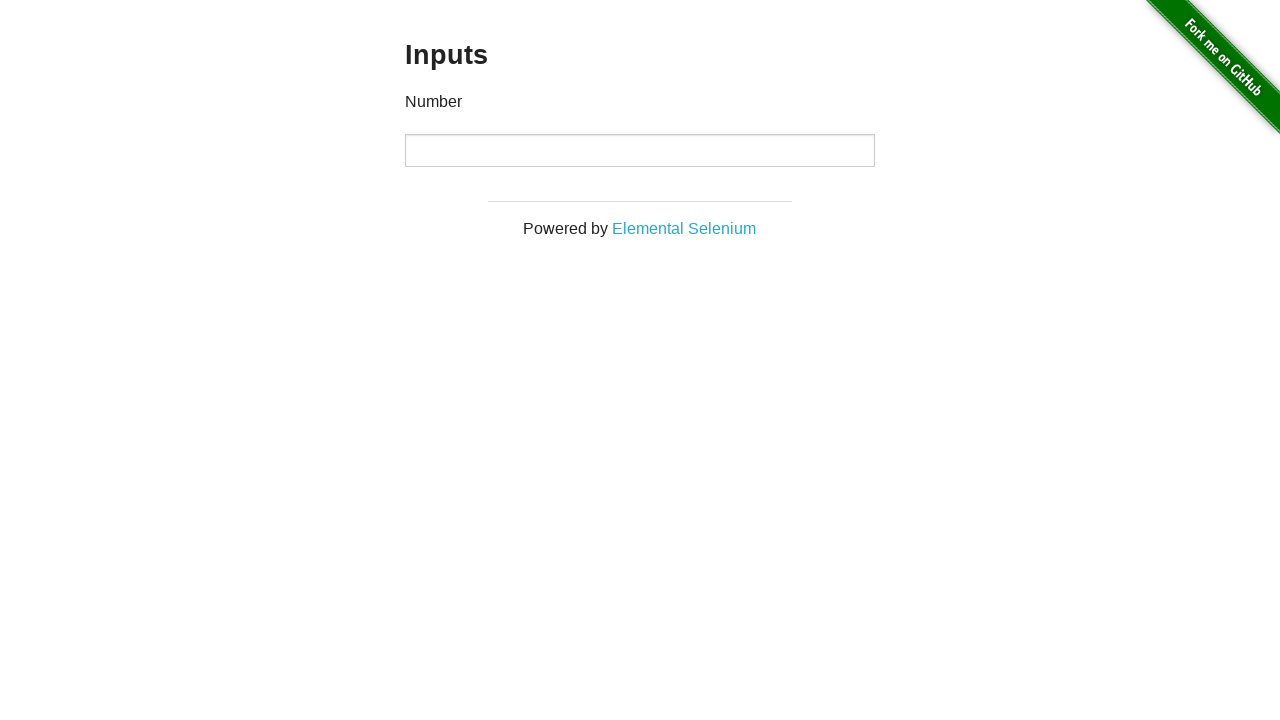

Pressed ArrowUp to increment number input value on input[type='number']
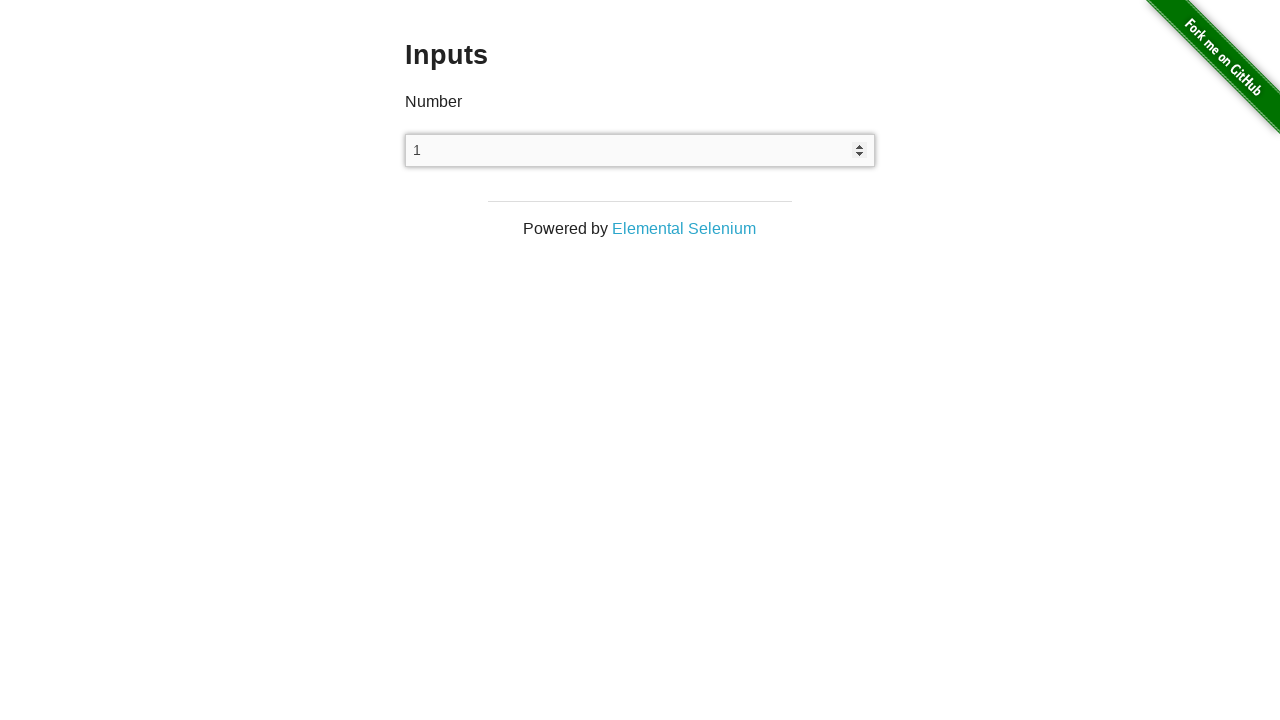

Filled number input field with value '989' on input[type='number']
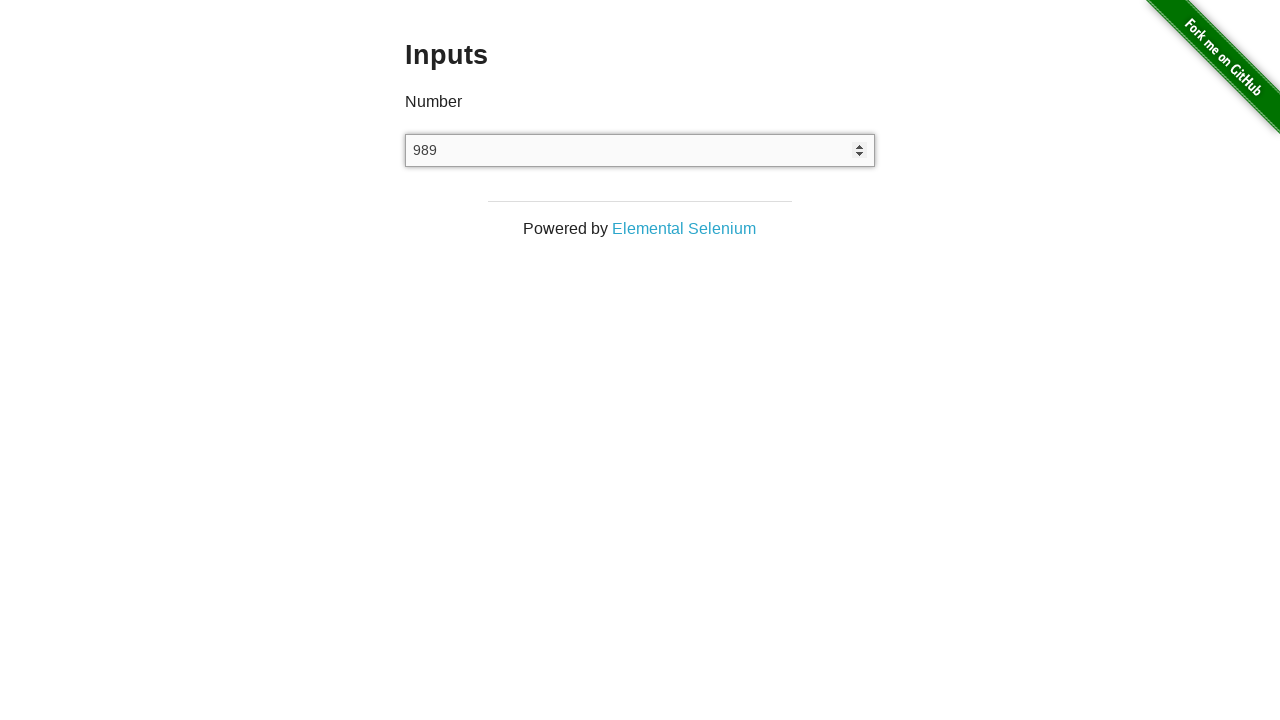

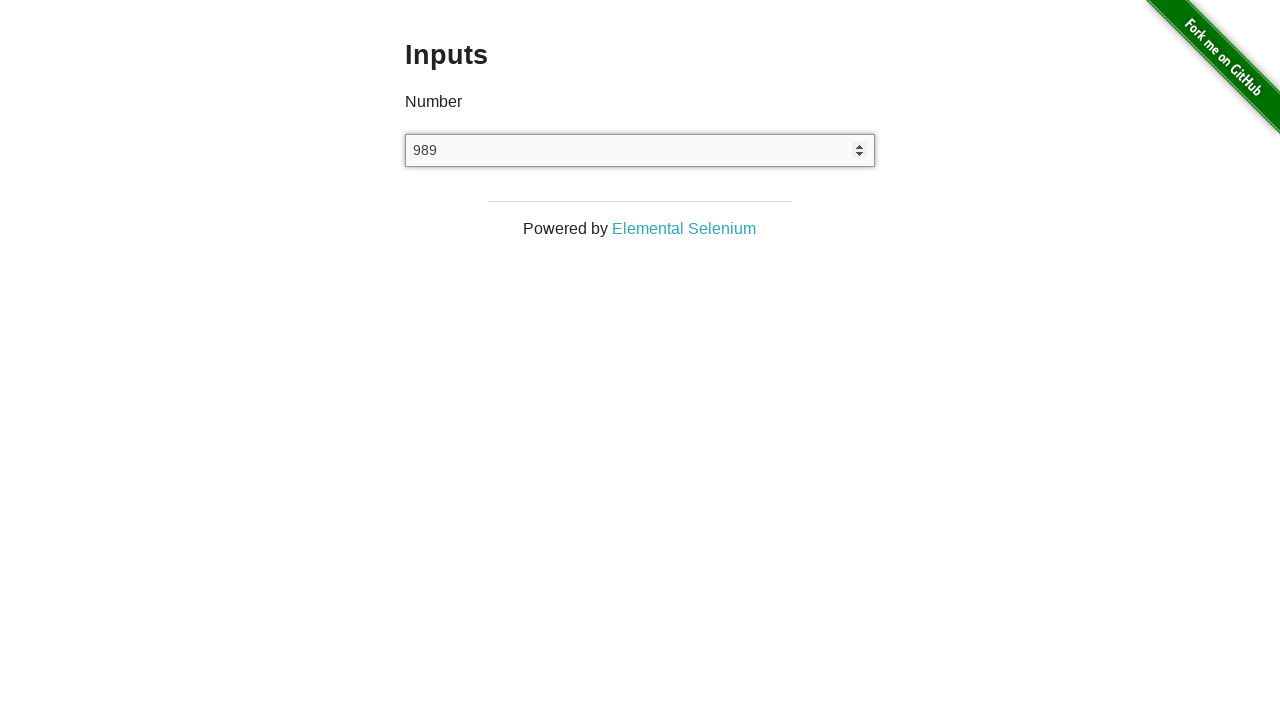